Navigates to VWO app page and verifies that anchor tags are present on the page

Starting URL: https://app.vwo.com

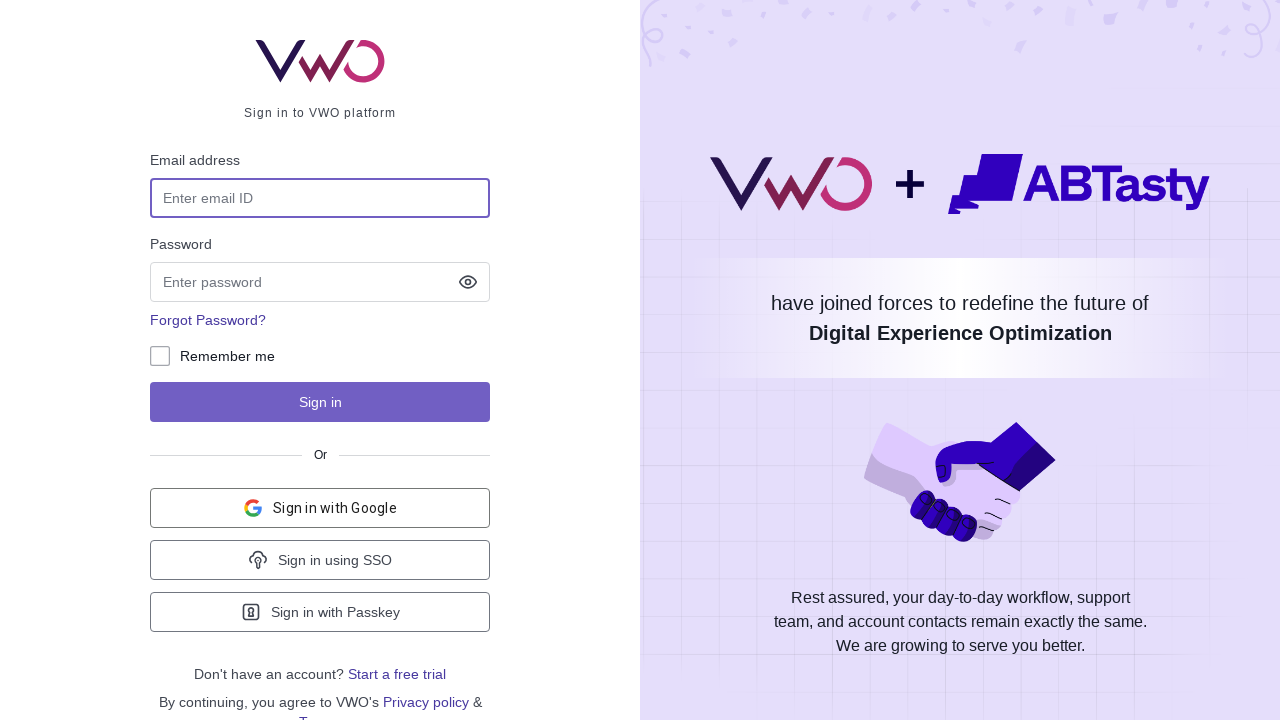

Navigated to VWO app page at https://app.vwo.com
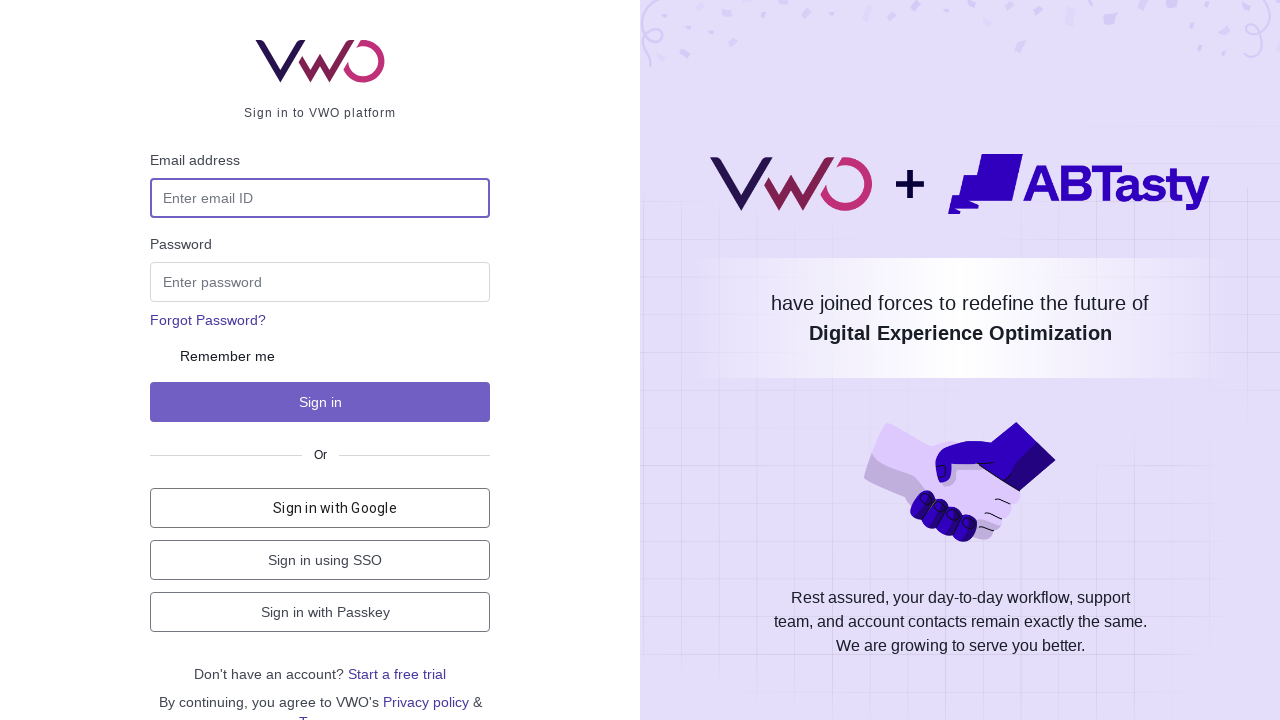

Waited for anchor tags to be present on the page
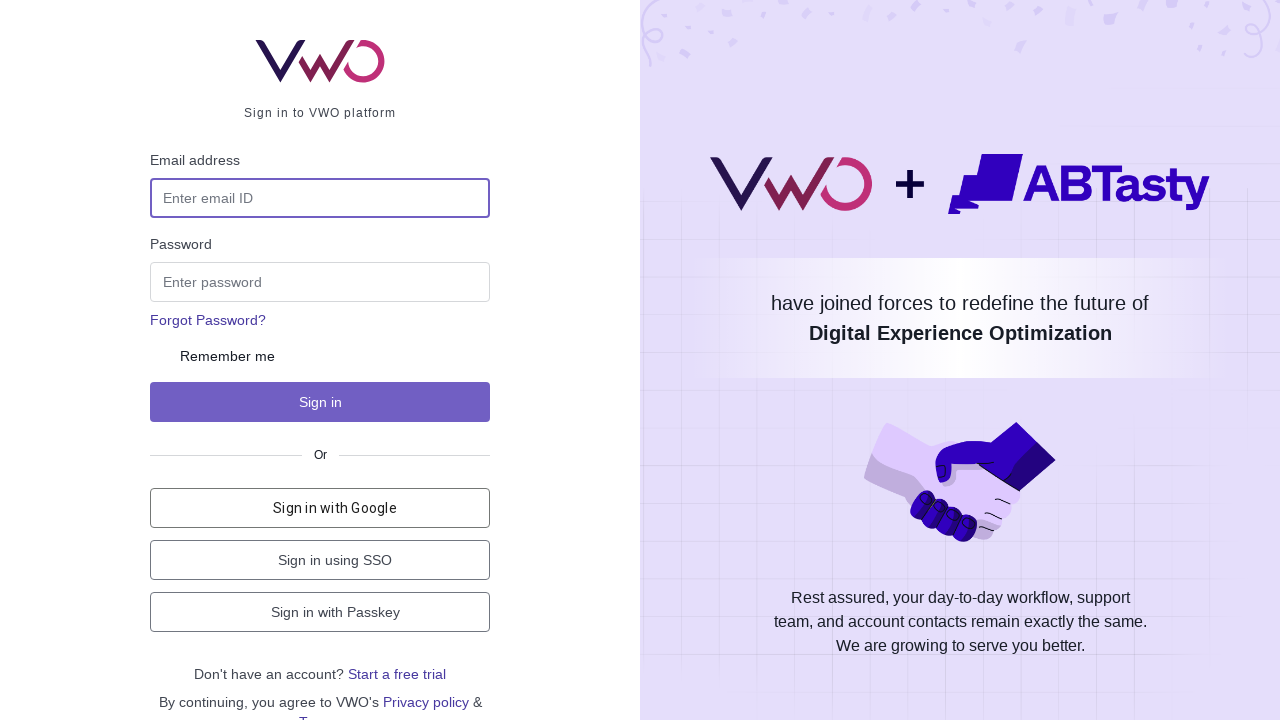

Retrieved all anchor tags from the page
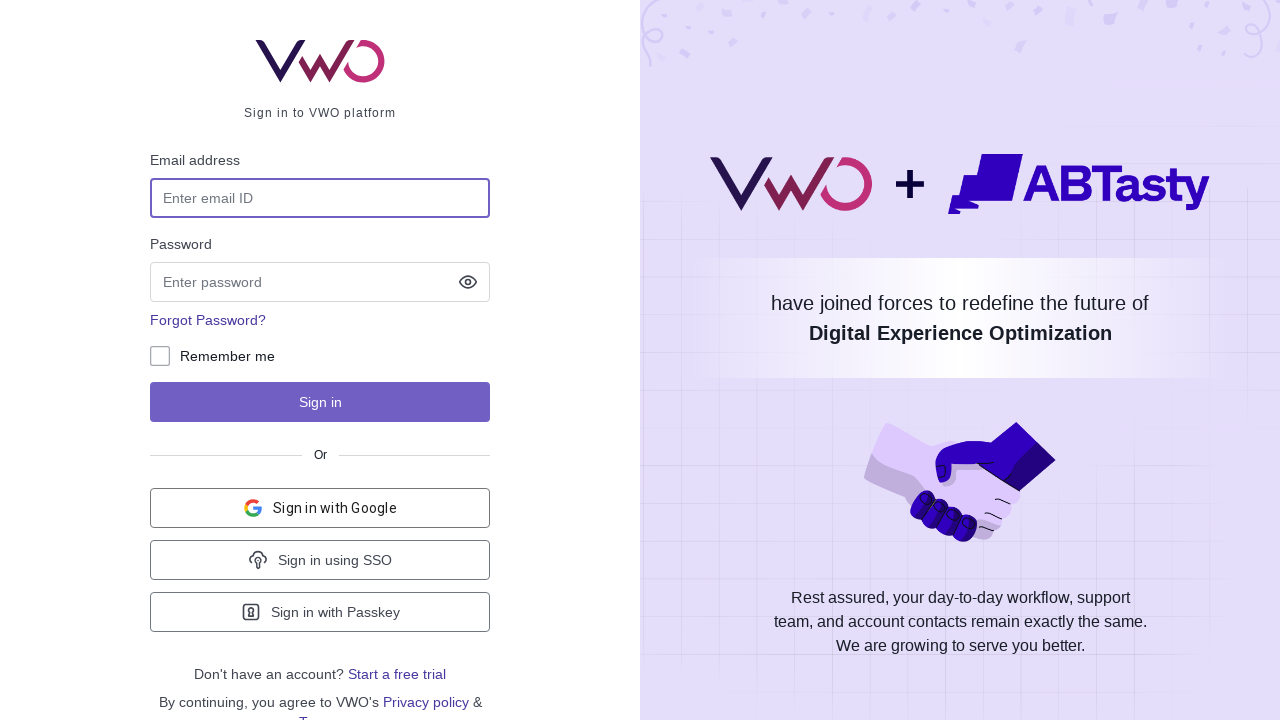

Verified that at least one anchor tag exists on the page
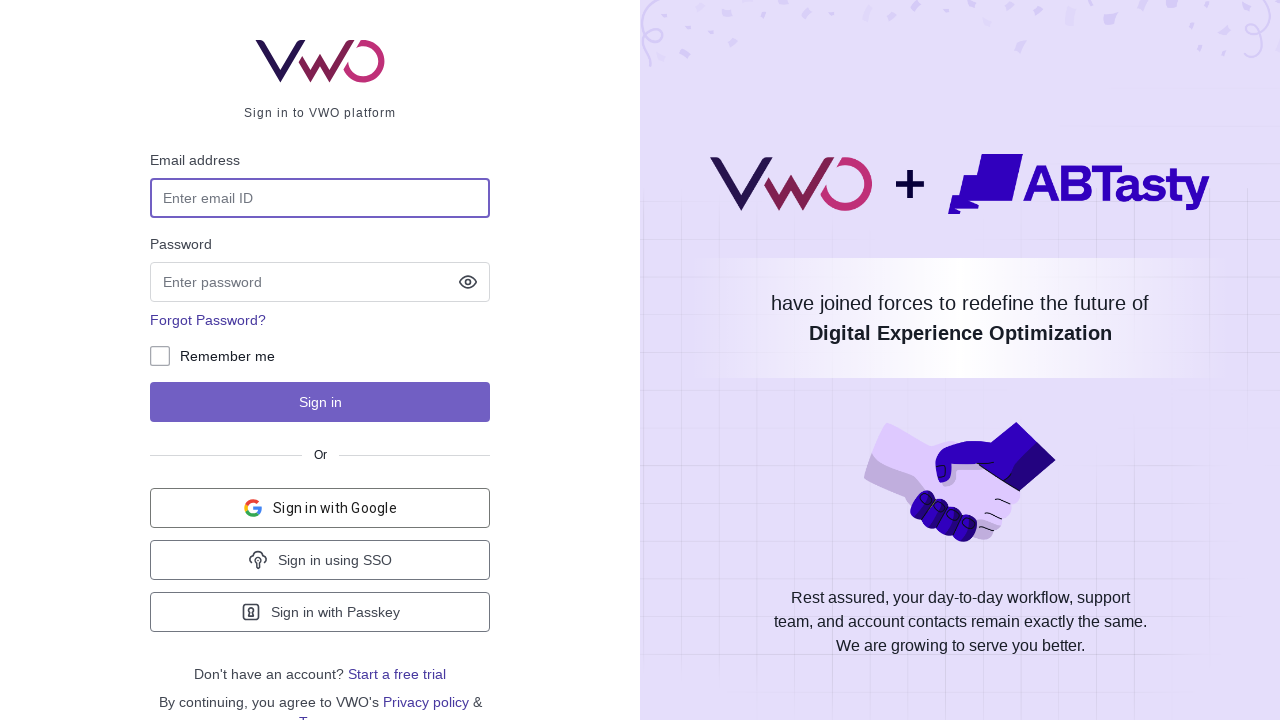

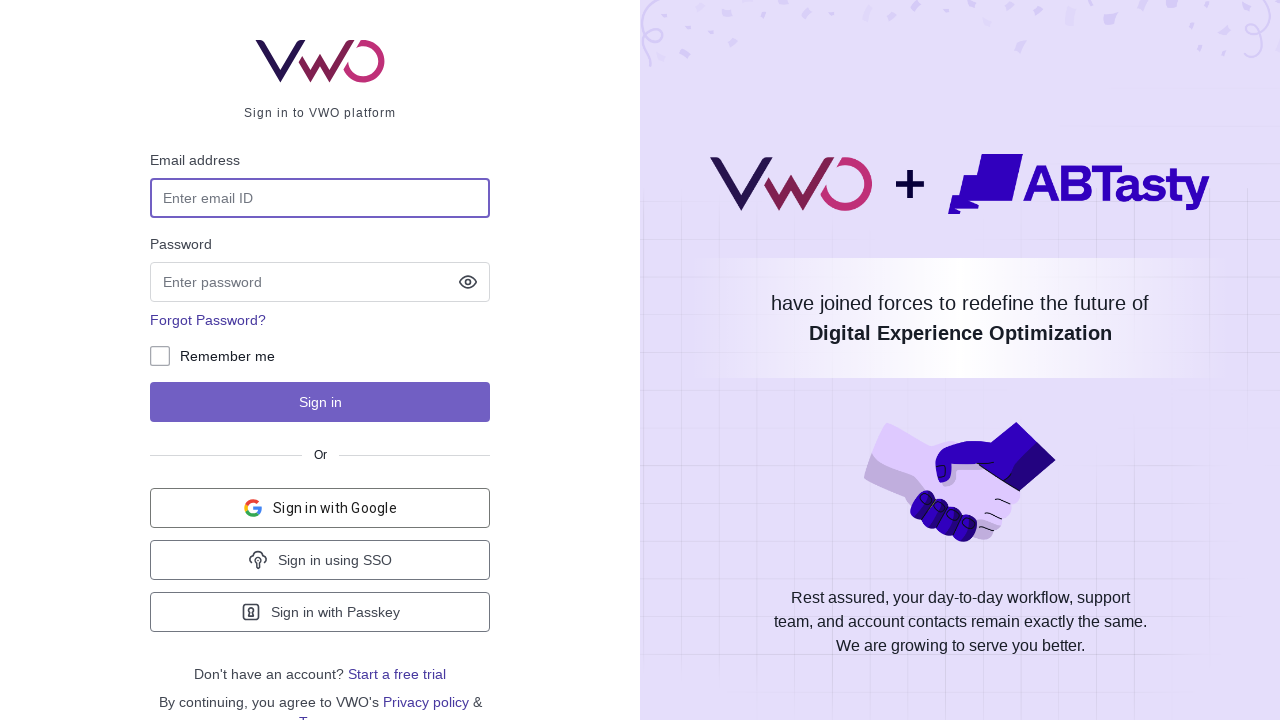